Navigates to Ajio shopping website homepage and verifies page loads

Starting URL: https://www.ajio.com/

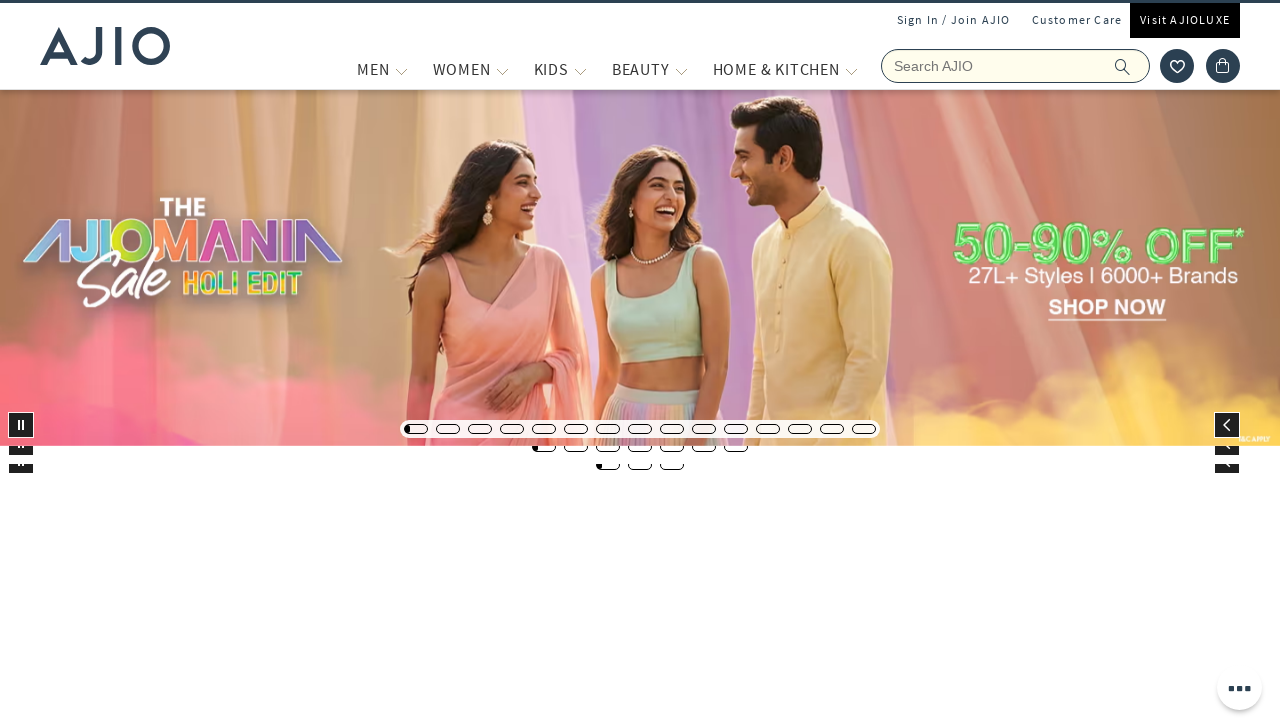

Waited for DOM content to load on Ajio homepage
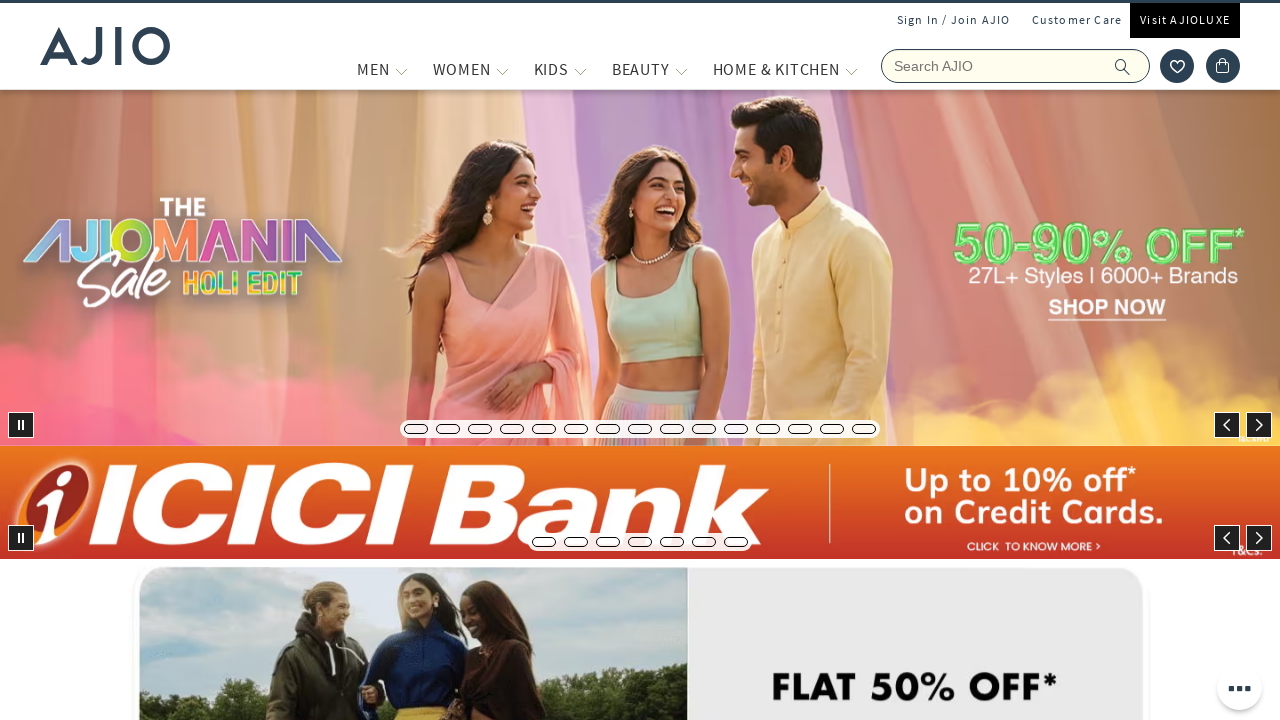

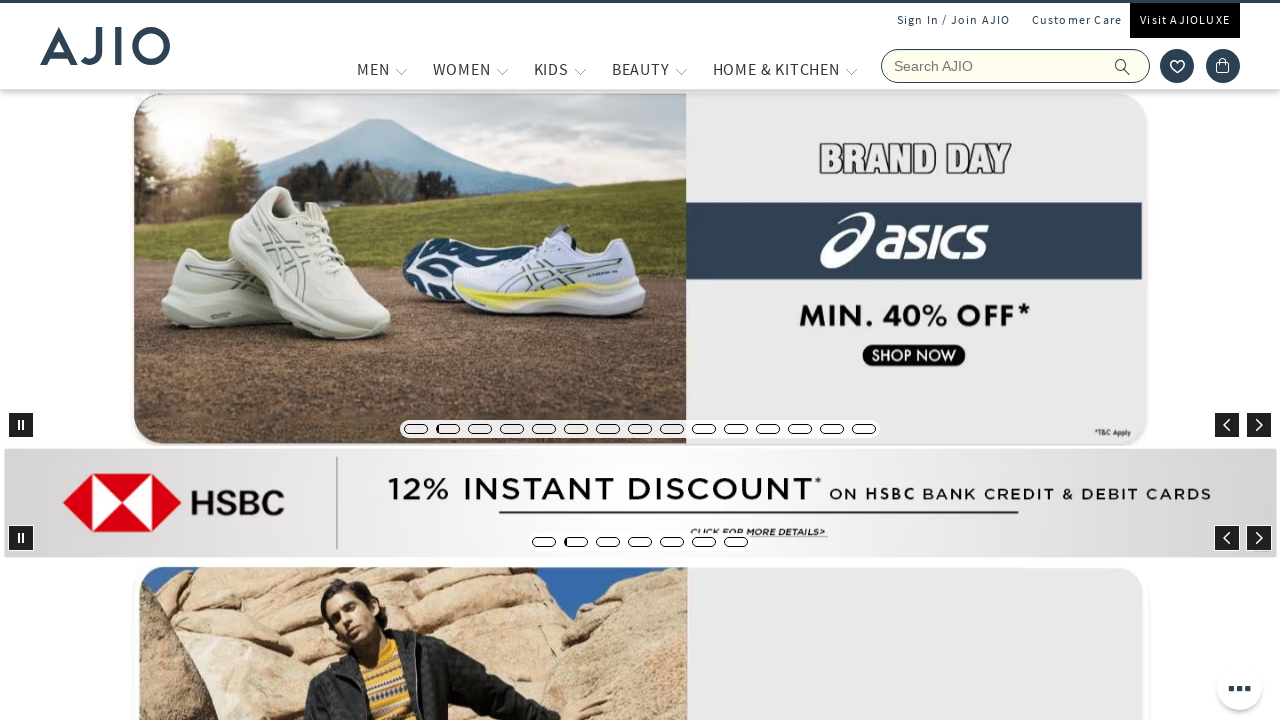